Tests that the toggle-all checkbox updates state when individual items are completed or cleared

Starting URL: https://demo.playwright.dev/todomvc

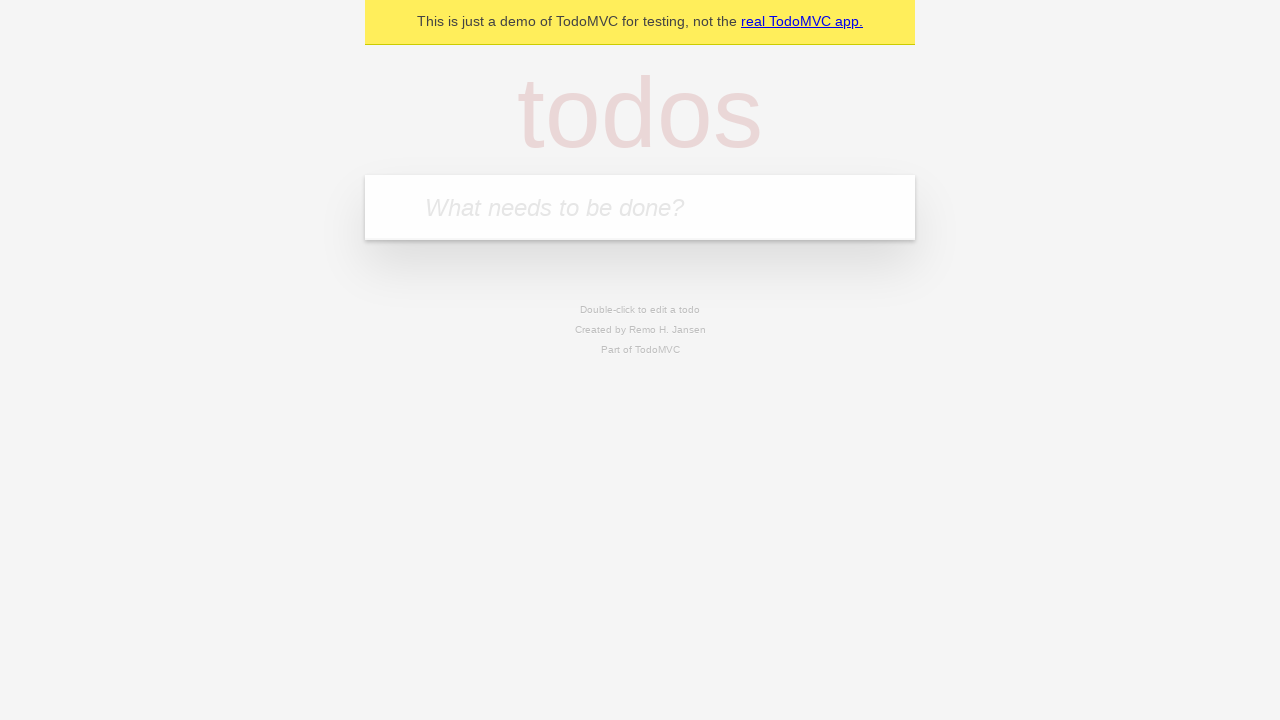

Filled todo input with 'buy some cheese' on internal:attr=[placeholder="What needs to be done?"i]
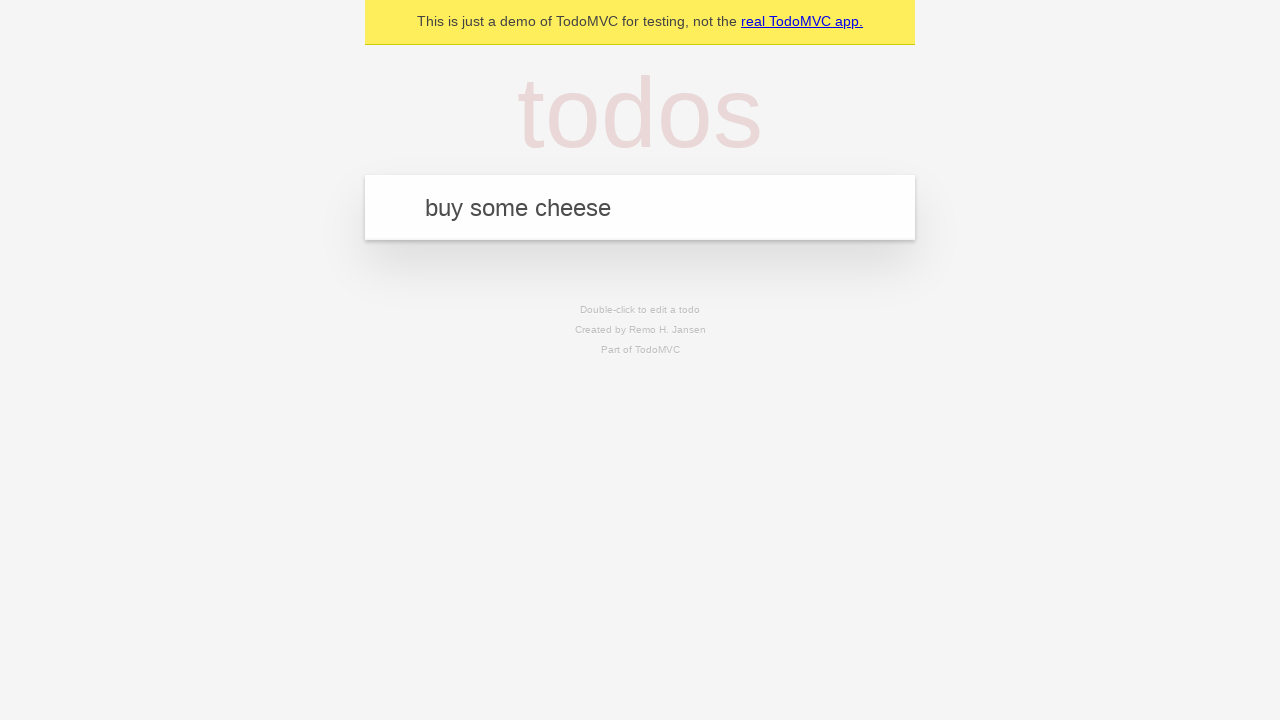

Pressed Enter to create todo 'buy some cheese' on internal:attr=[placeholder="What needs to be done?"i]
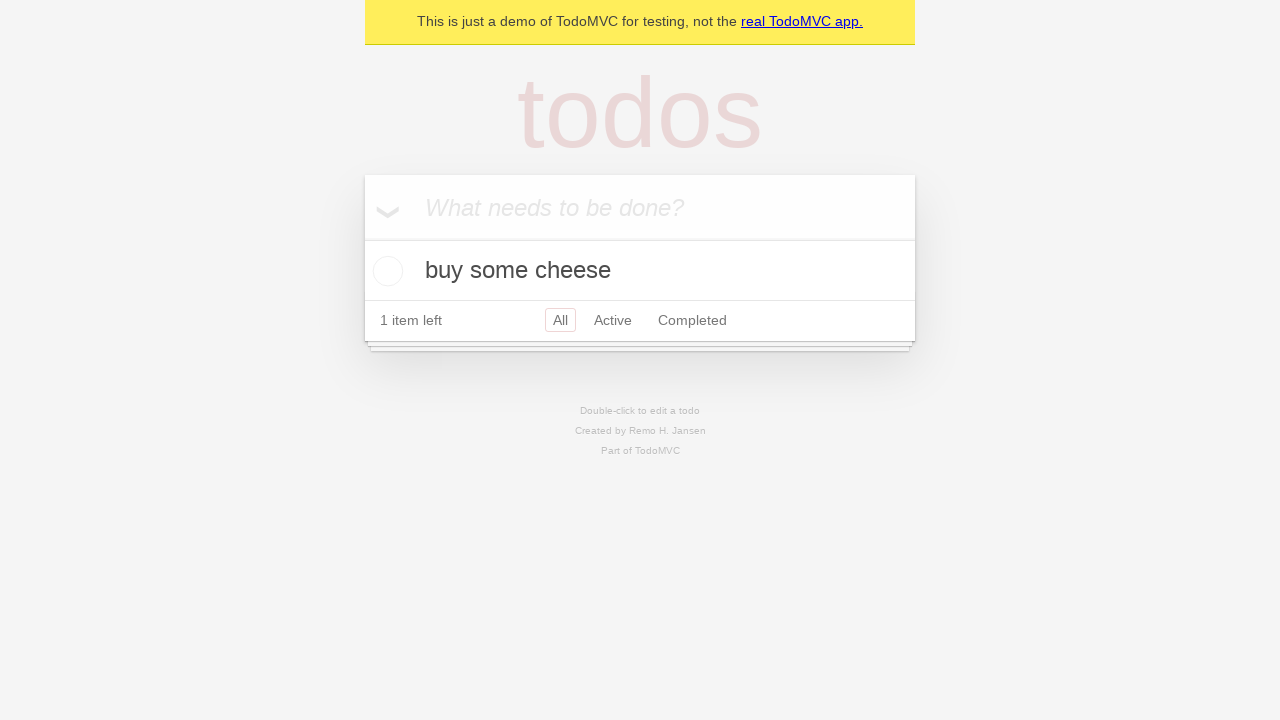

Filled todo input with 'feed the cat' on internal:attr=[placeholder="What needs to be done?"i]
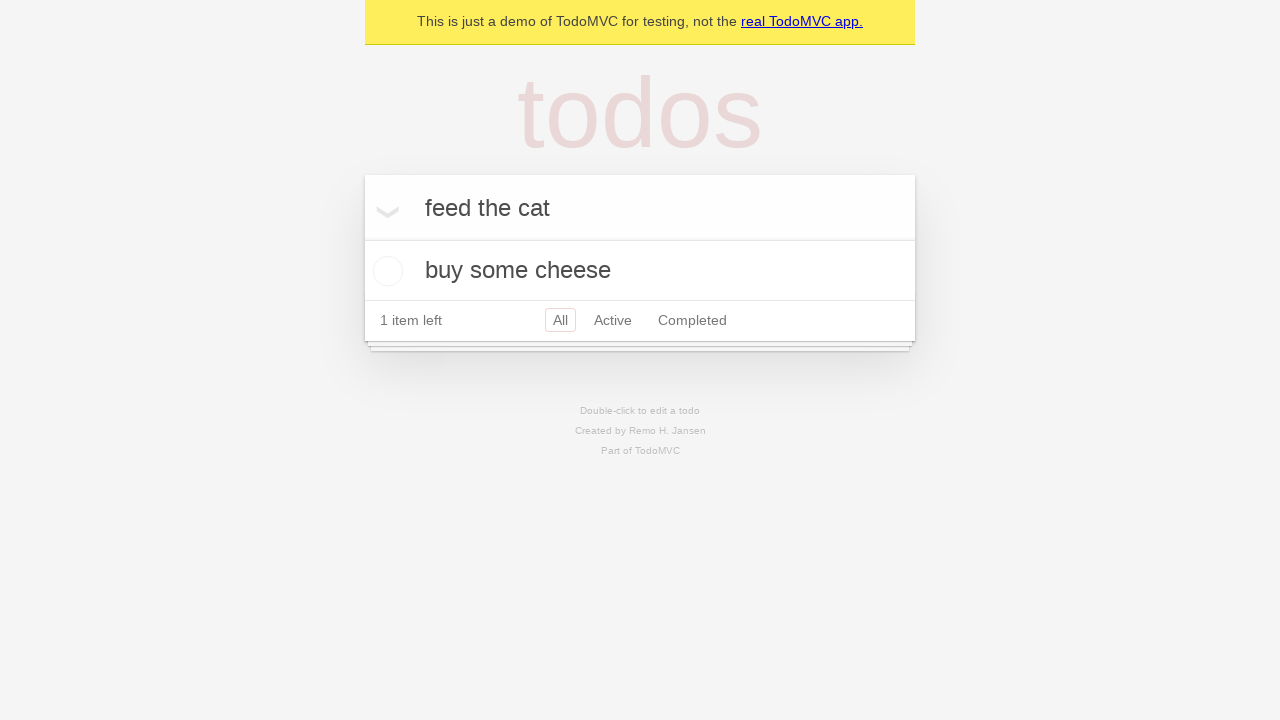

Pressed Enter to create todo 'feed the cat' on internal:attr=[placeholder="What needs to be done?"i]
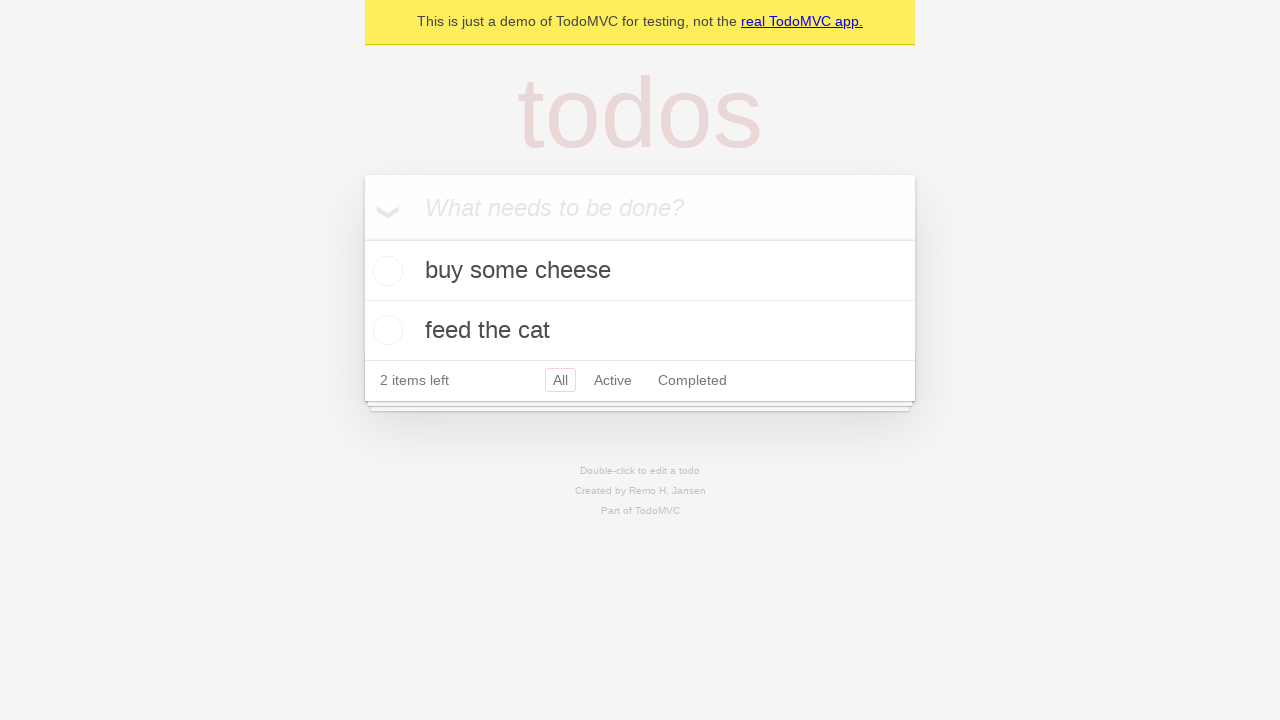

Filled todo input with 'book a doctors appointment' on internal:attr=[placeholder="What needs to be done?"i]
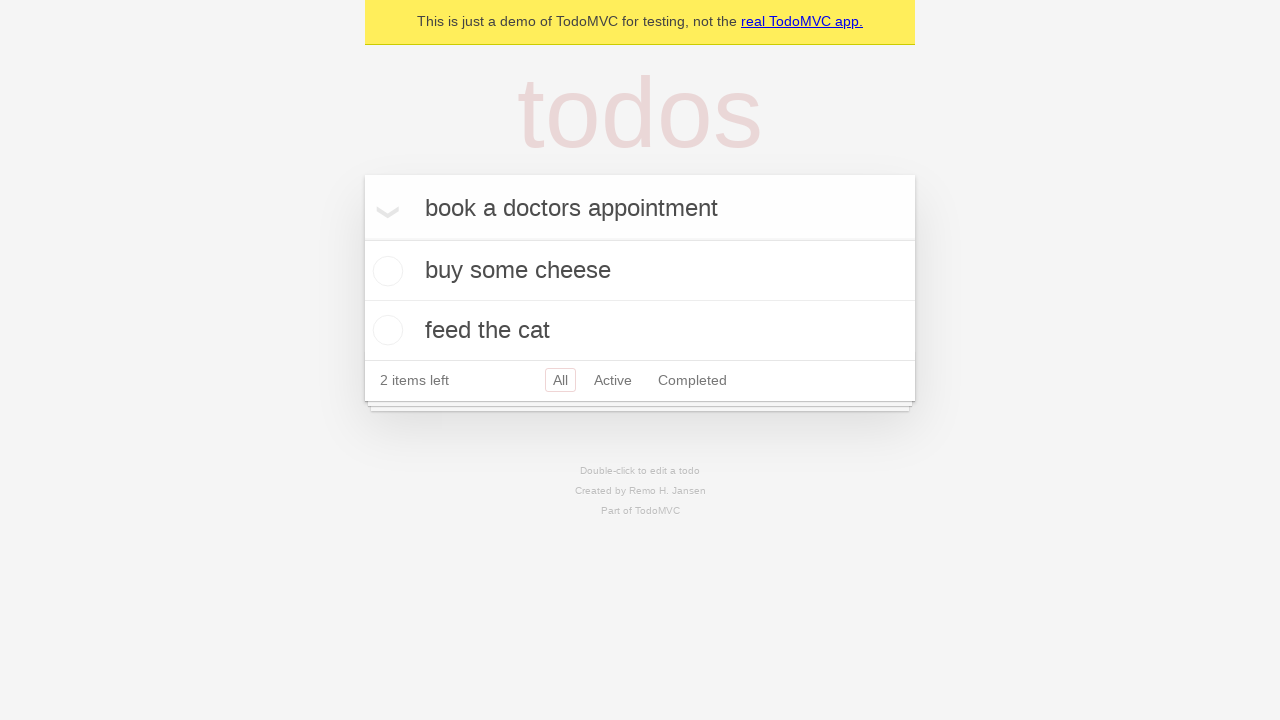

Pressed Enter to create todo 'book a doctors appointment' on internal:attr=[placeholder="What needs to be done?"i]
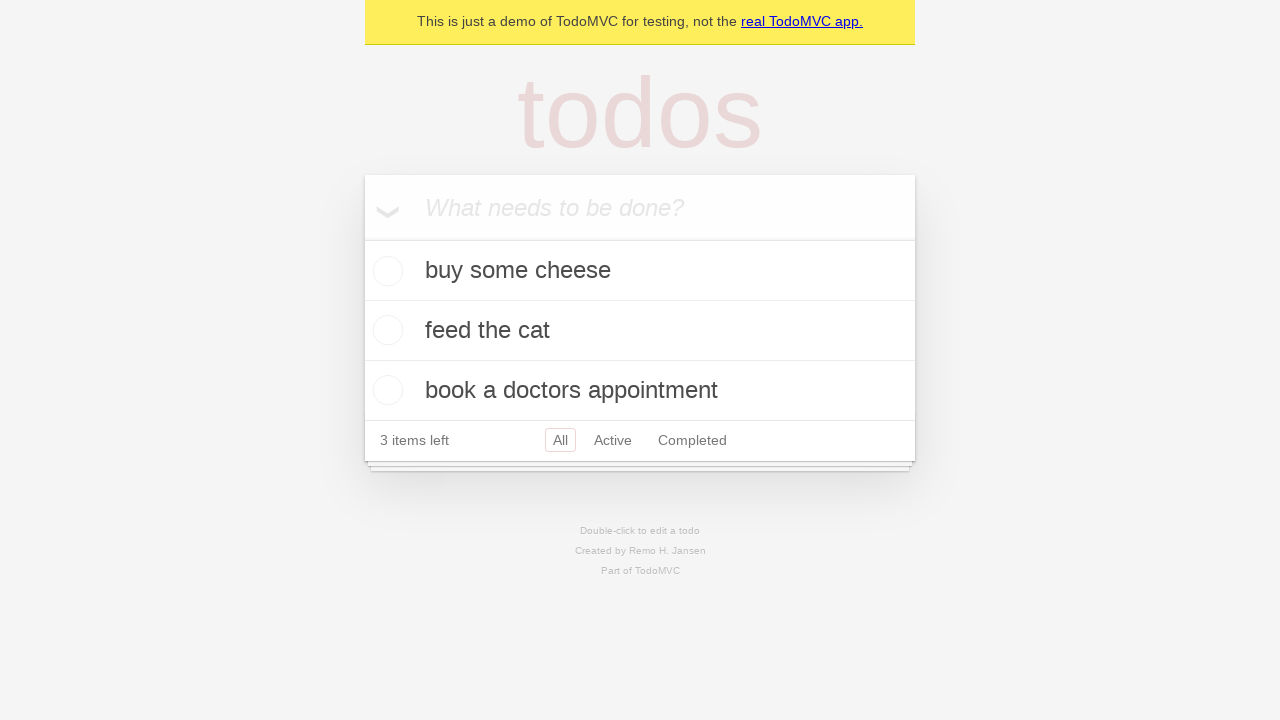

Checked toggle-all checkbox to mark all todos as complete at (362, 238) on internal:label="Mark all as complete"i
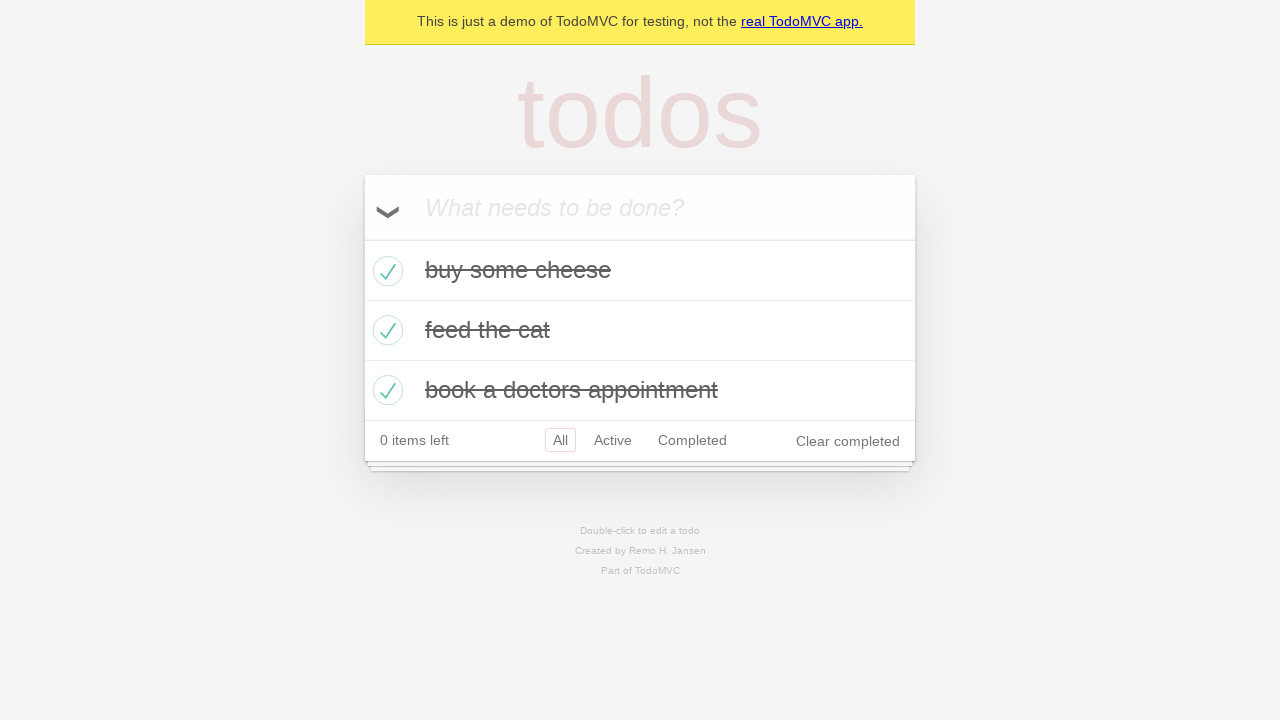

Unchecked the first todo item at (385, 271) on internal:testid=[data-testid="todo-item"s] >> nth=0 >> internal:role=checkbox
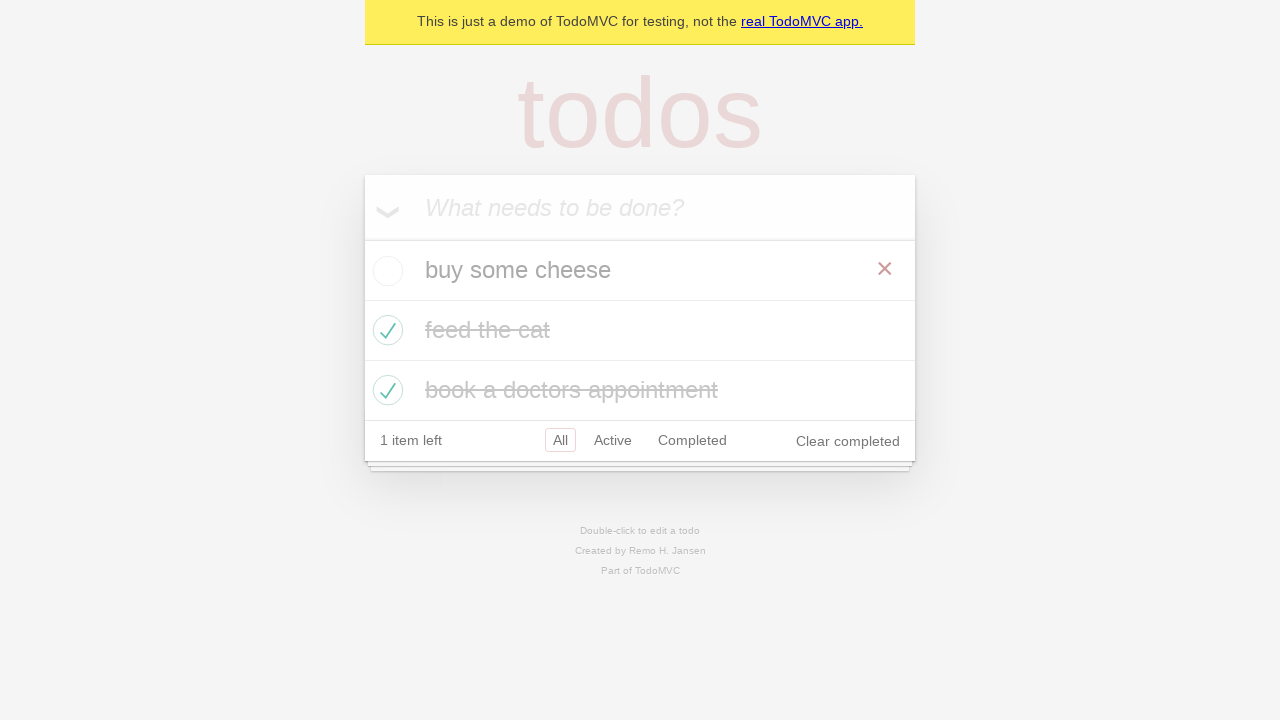

Checked the first todo item again at (385, 271) on internal:testid=[data-testid="todo-item"s] >> nth=0 >> internal:role=checkbox
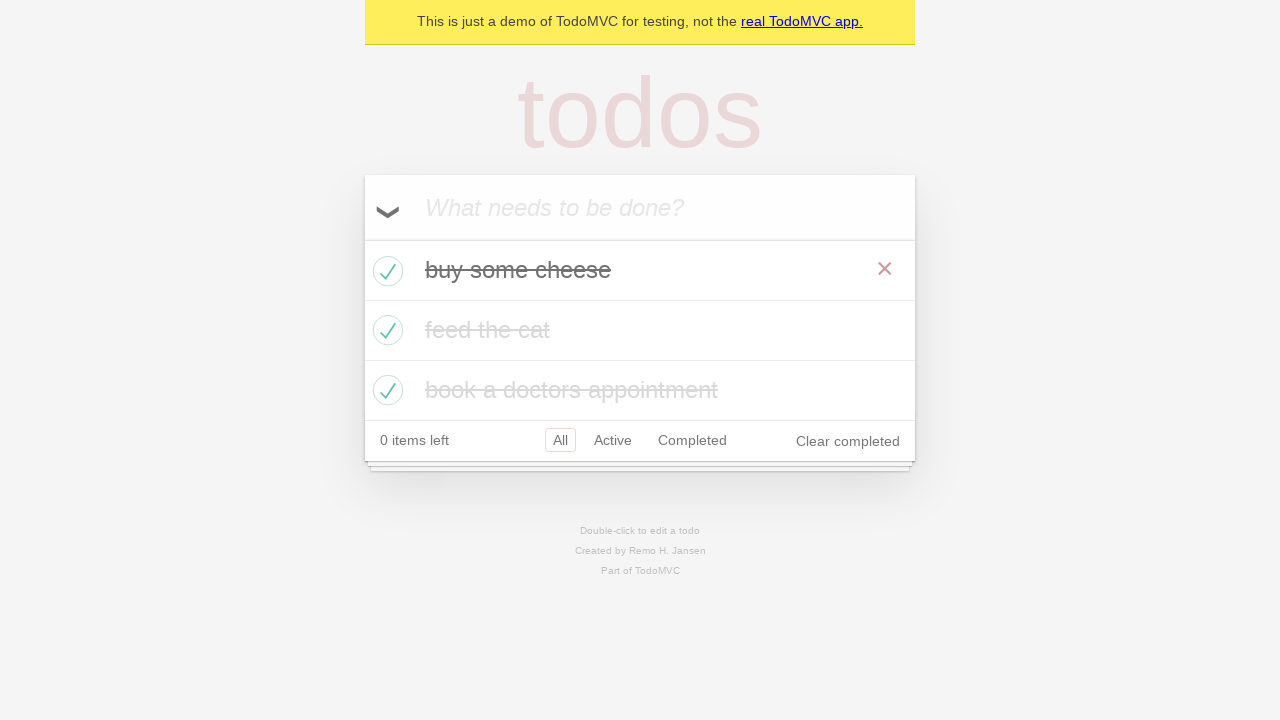

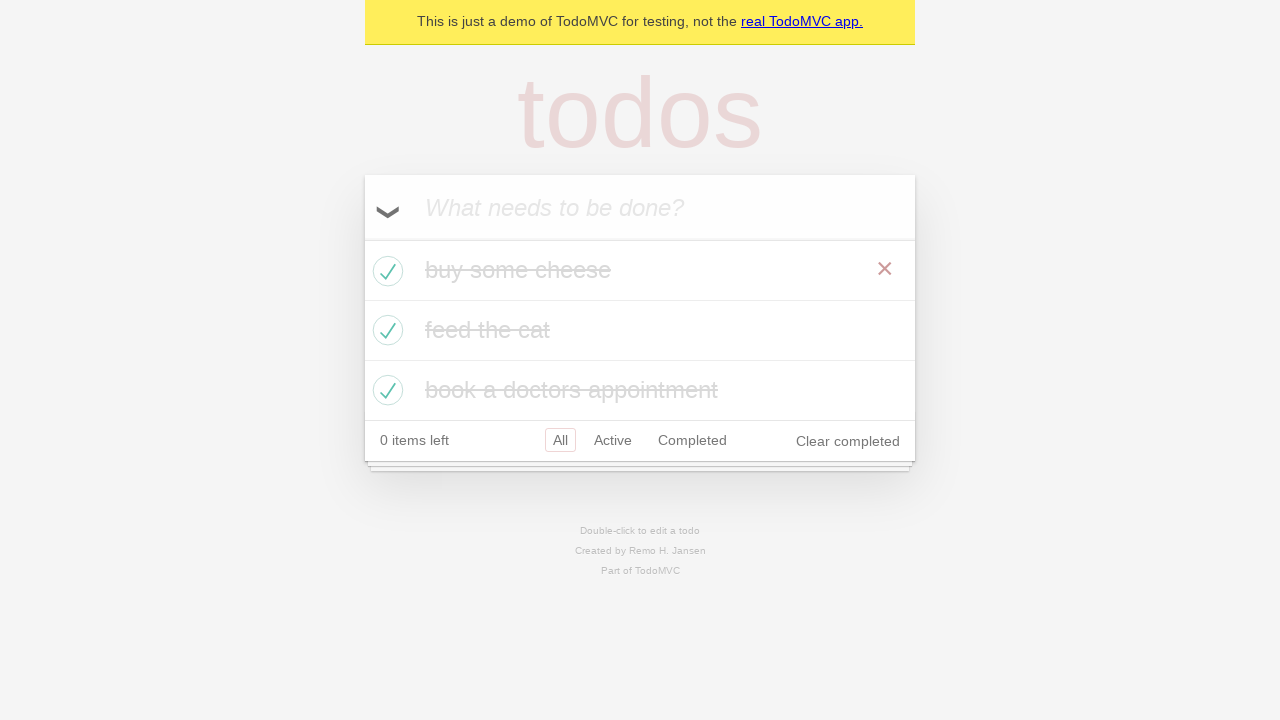